Tests that whitespace is trimmed from edited todo text

Starting URL: https://demo.playwright.dev/todomvc

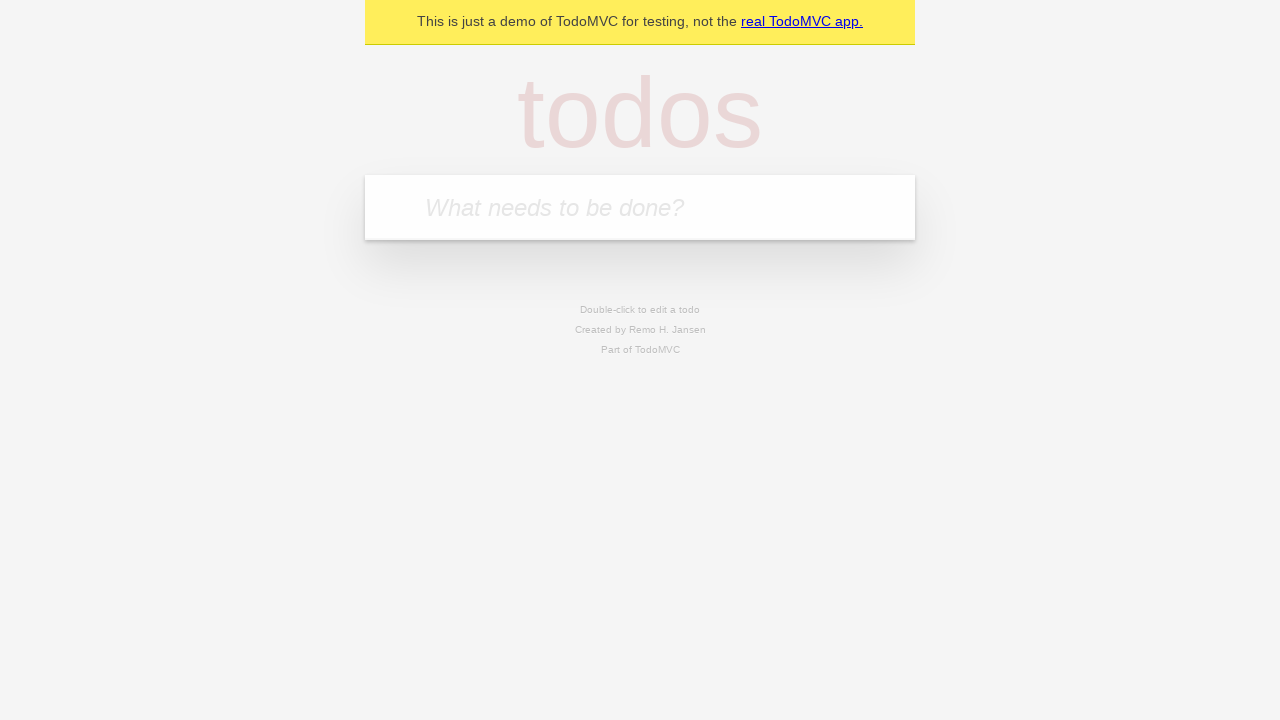

Filled new todo field with 'buy some cheese' on internal:attr=[placeholder="What needs to be done?"i]
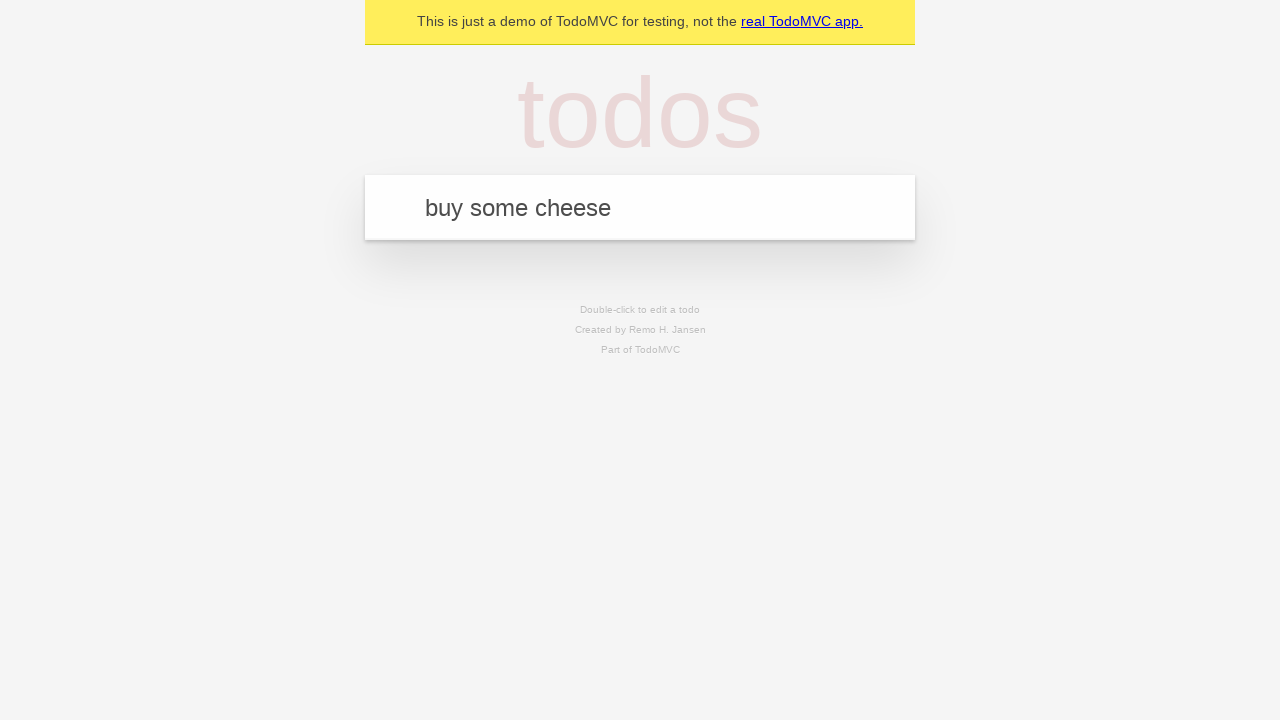

Pressed Enter to create todo 'buy some cheese' on internal:attr=[placeholder="What needs to be done?"i]
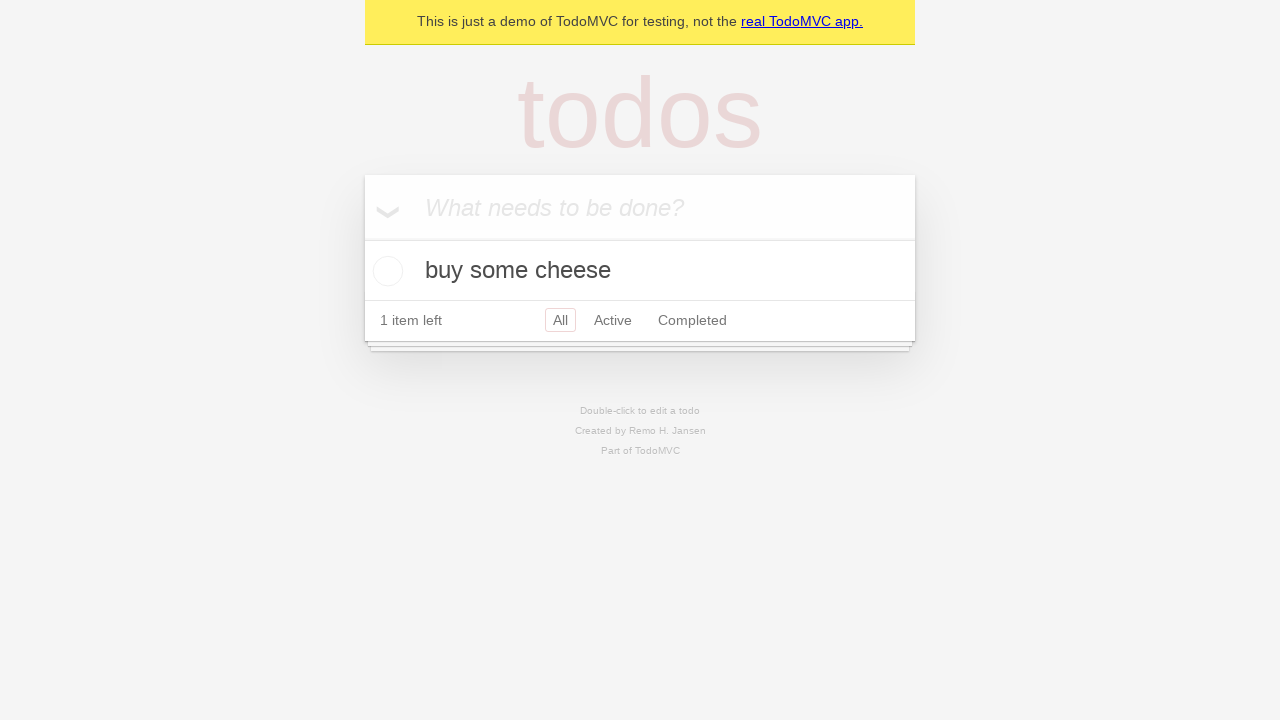

Filled new todo field with 'feed the cat' on internal:attr=[placeholder="What needs to be done?"i]
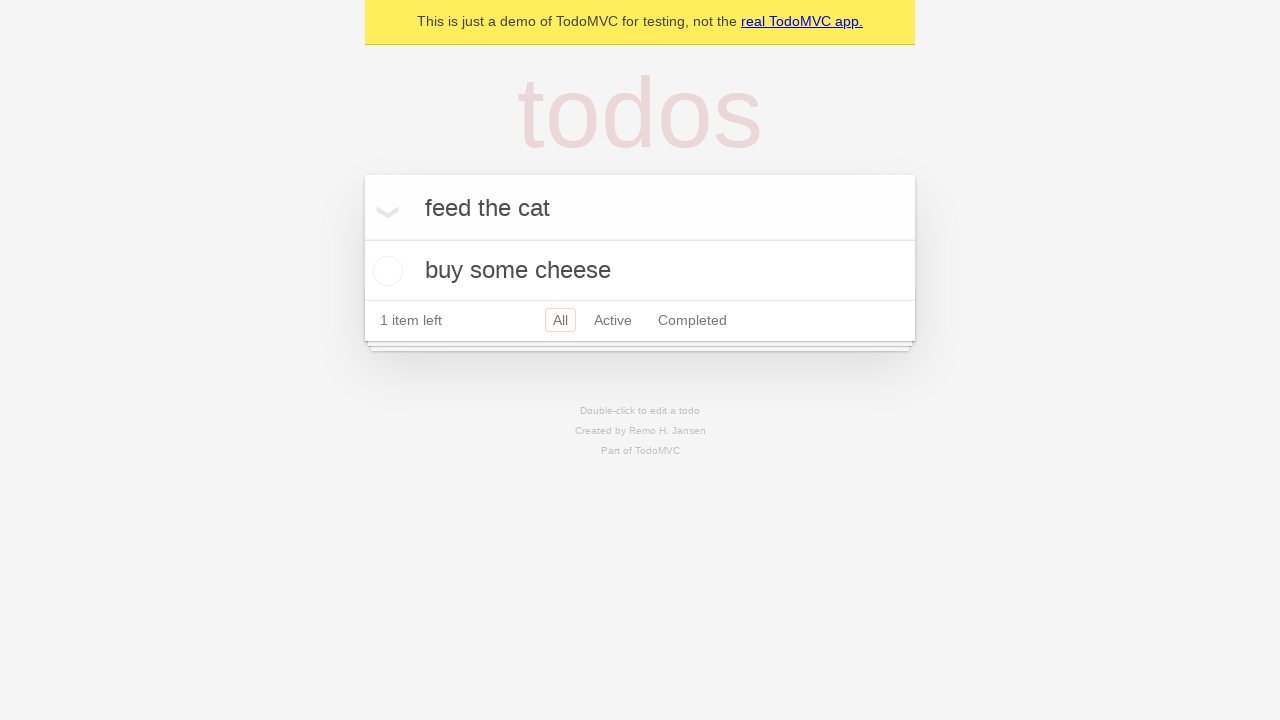

Pressed Enter to create todo 'feed the cat' on internal:attr=[placeholder="What needs to be done?"i]
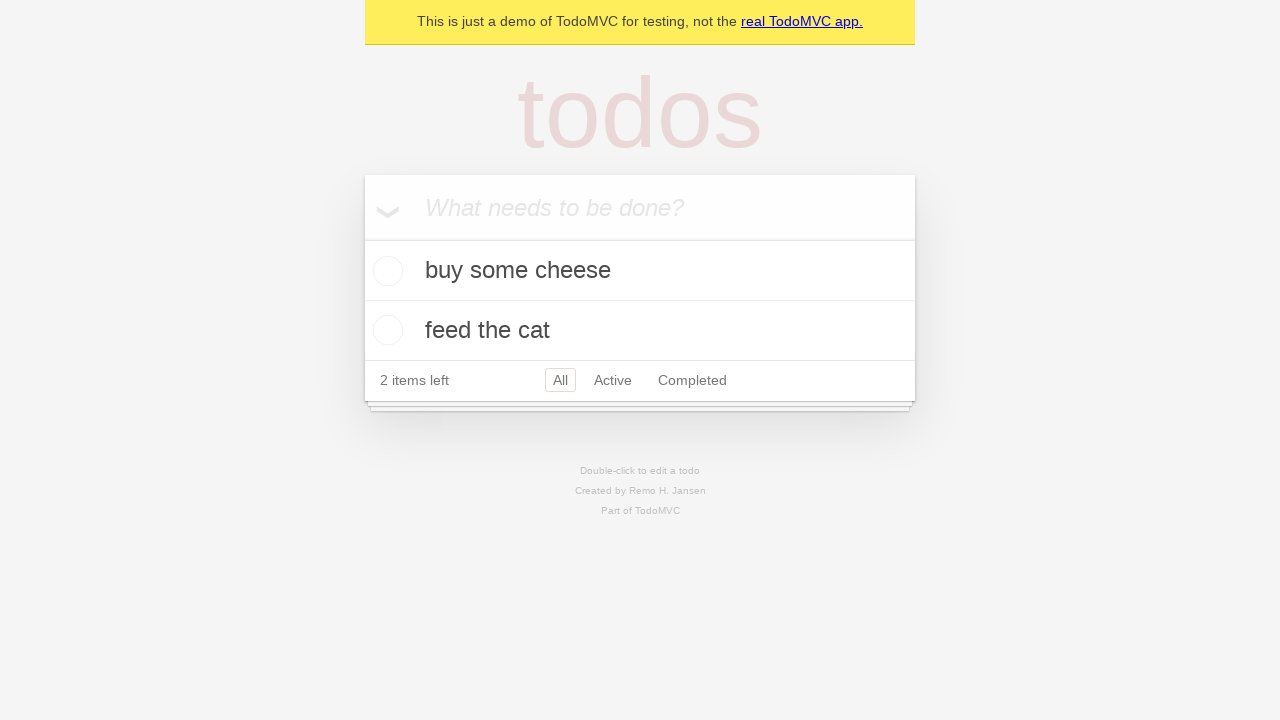

Filled new todo field with 'book a doctors appointment' on internal:attr=[placeholder="What needs to be done?"i]
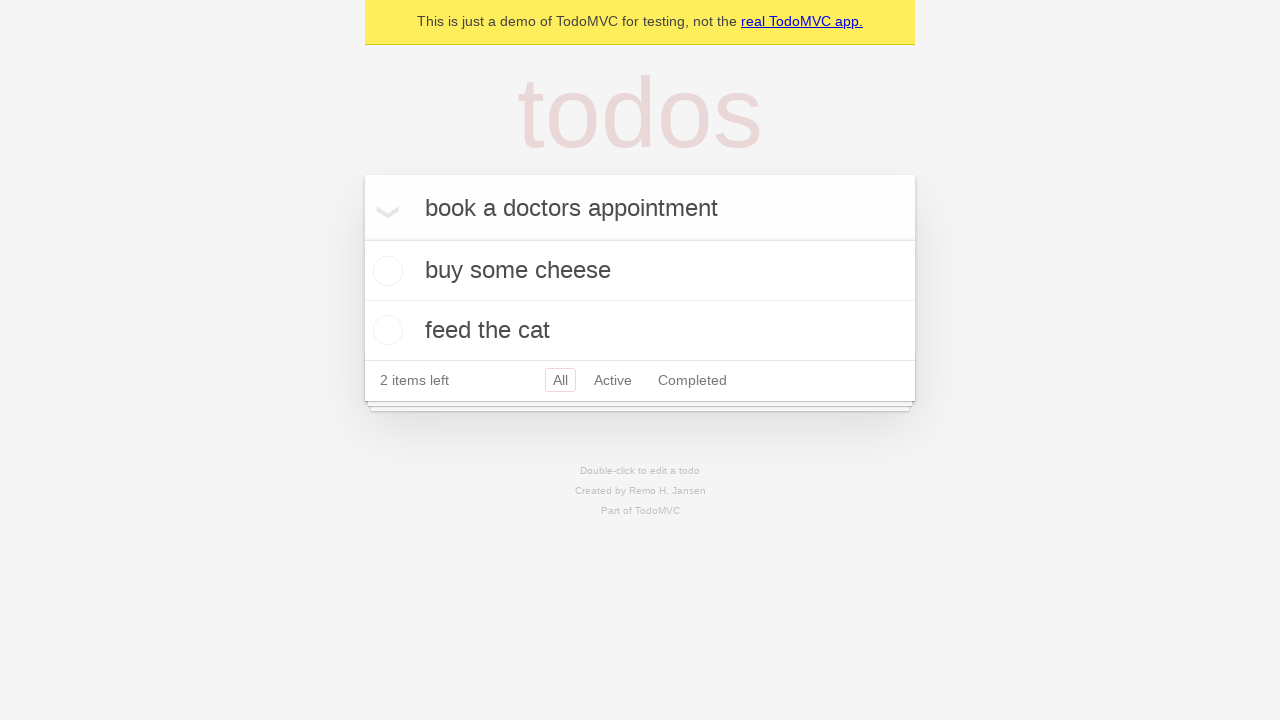

Pressed Enter to create todo 'book a doctors appointment' on internal:attr=[placeholder="What needs to be done?"i]
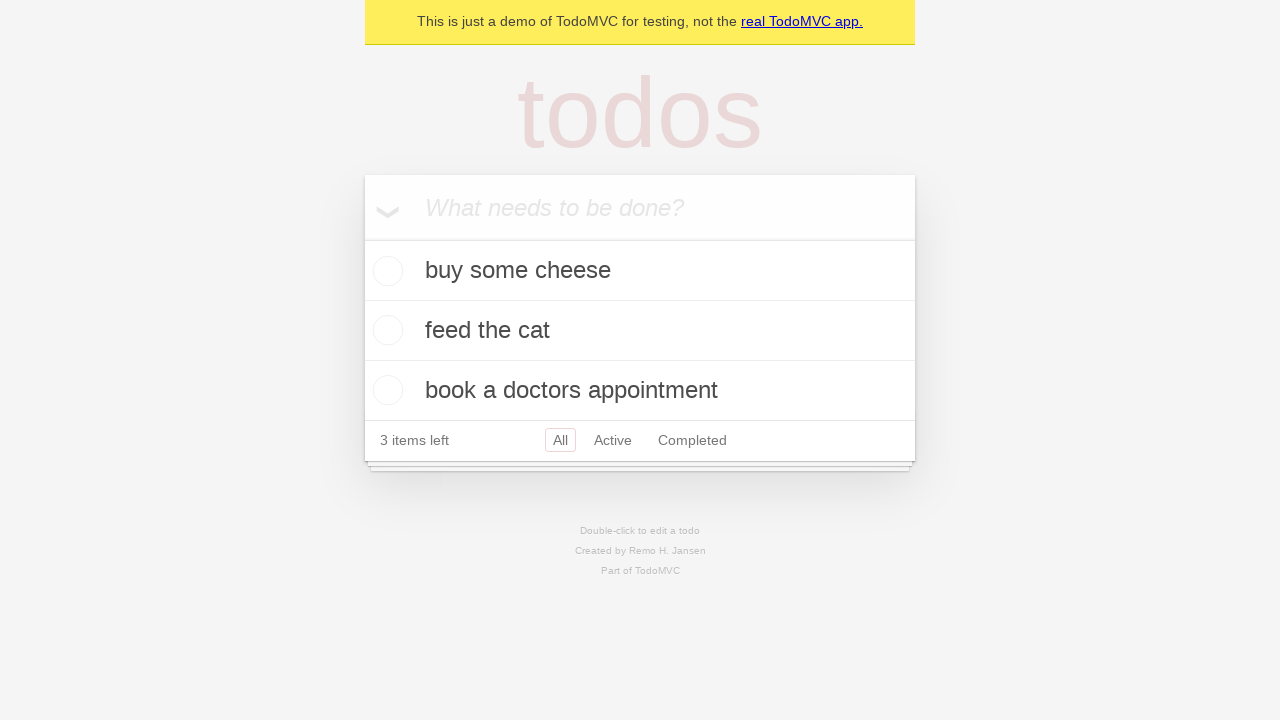

Retrieved all todo items
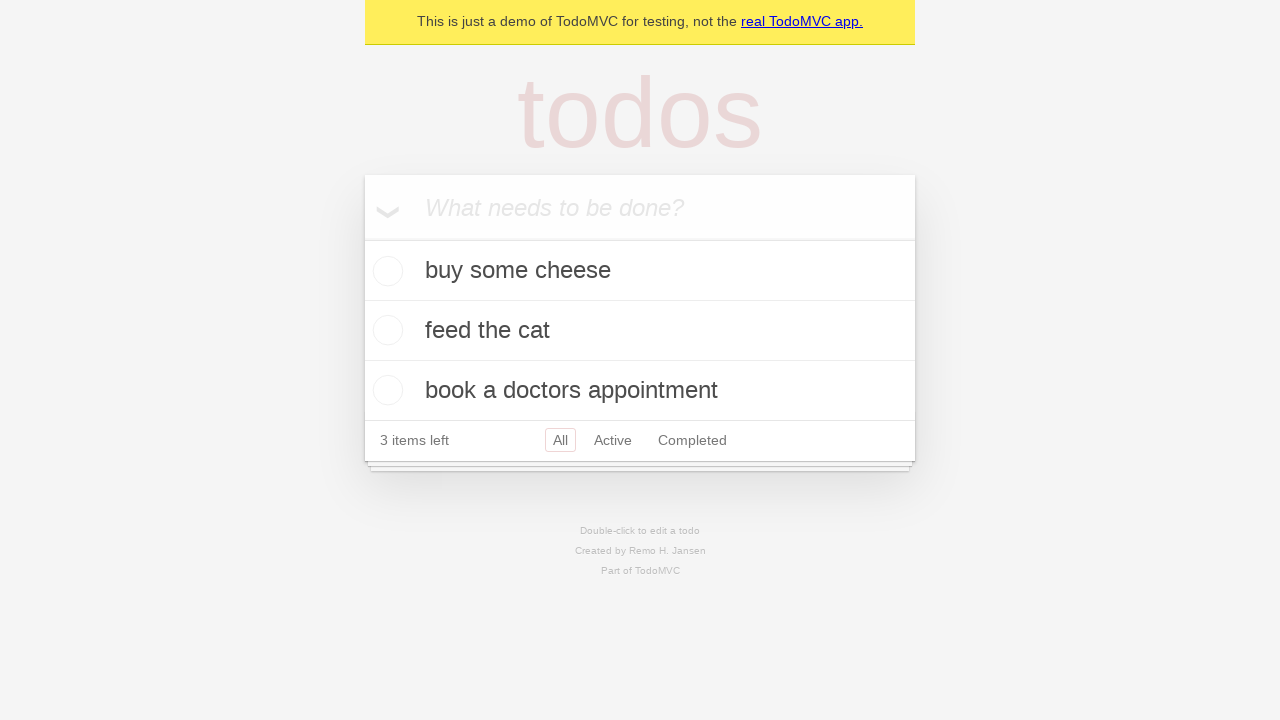

Double-clicked second todo item to enter edit mode at (640, 331) on internal:testid=[data-testid="todo-item"s] >> nth=1
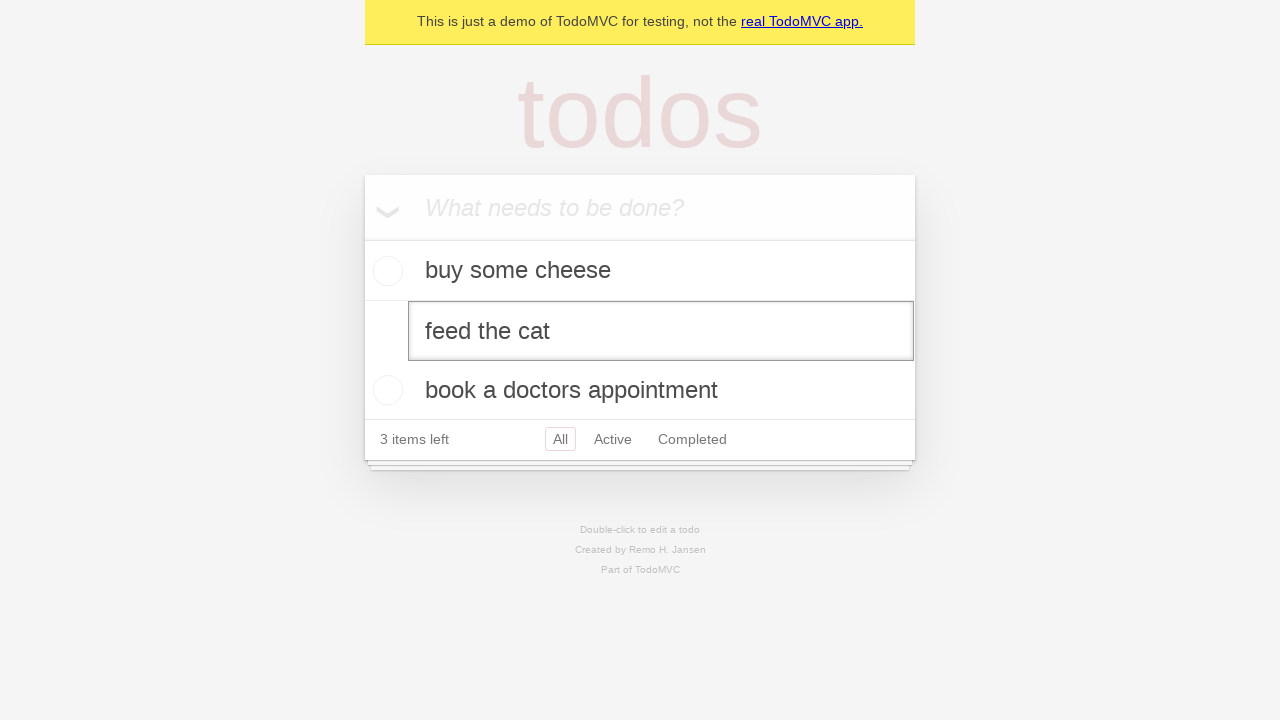

Filled edit field with text containing leading and trailing whitespace on internal:testid=[data-testid="todo-item"s] >> nth=1 >> internal:role=textbox[nam
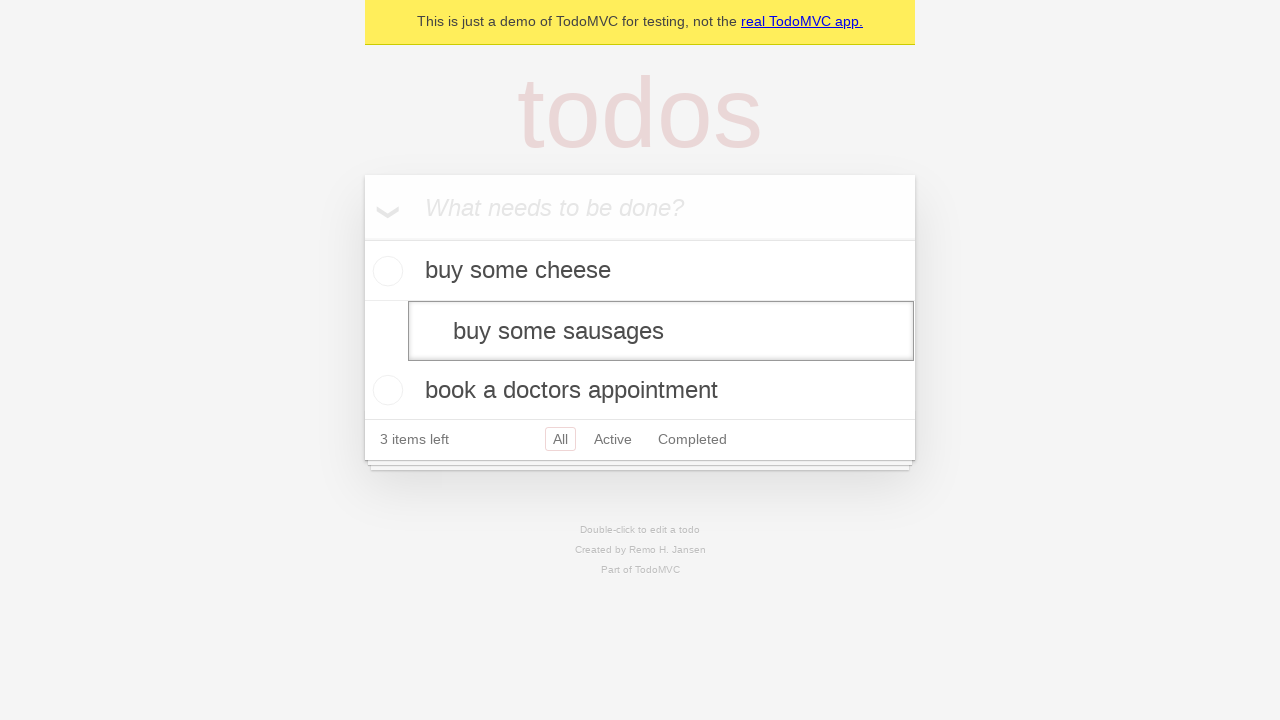

Pressed Enter to confirm edit and verify whitespace is trimmed on internal:testid=[data-testid="todo-item"s] >> nth=1 >> internal:role=textbox[nam
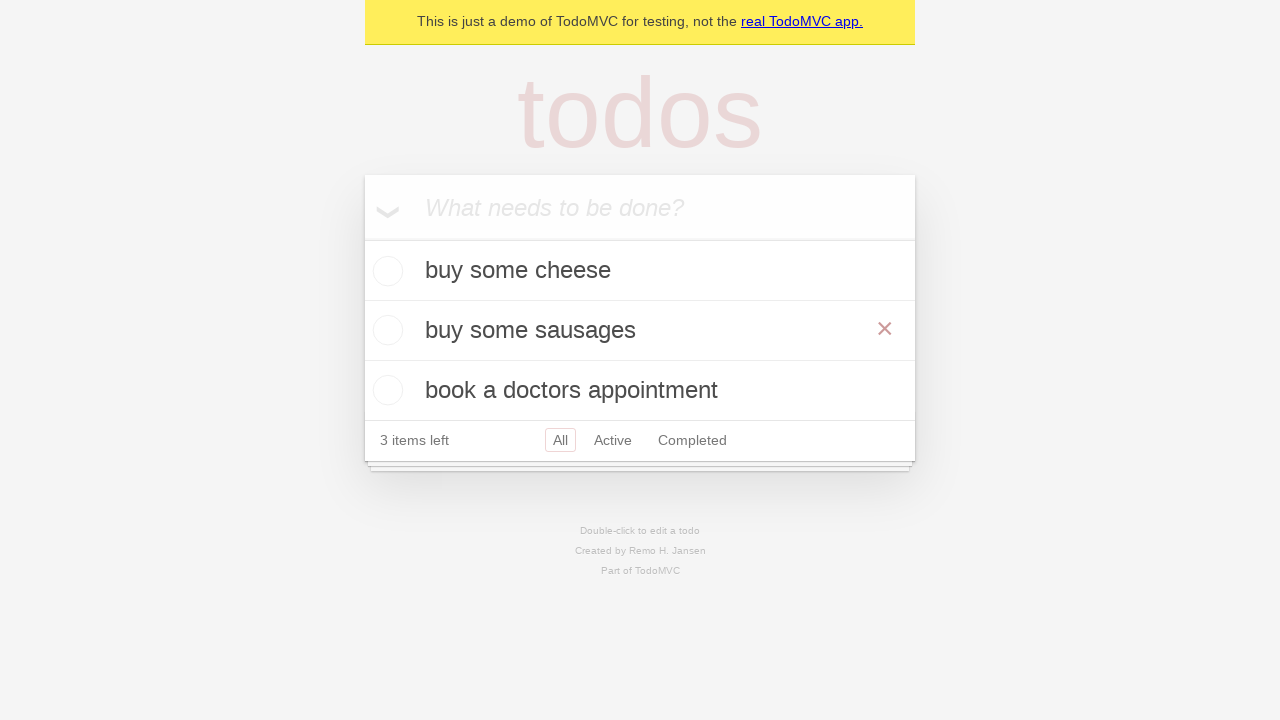

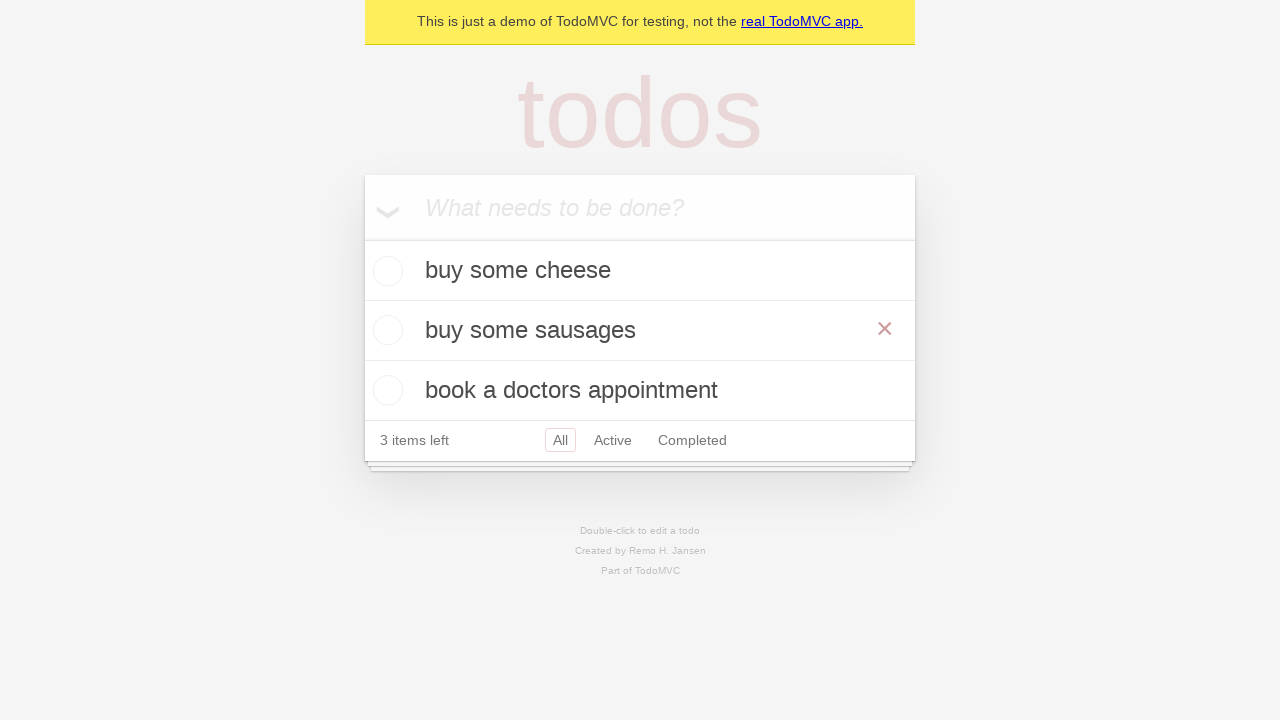